Navigates to the CoinMarketCap TRON currency page and waits for the Highcharts SVG chart to load

Starting URL: https://coinmarketcap.com/ja/currencies/tron/

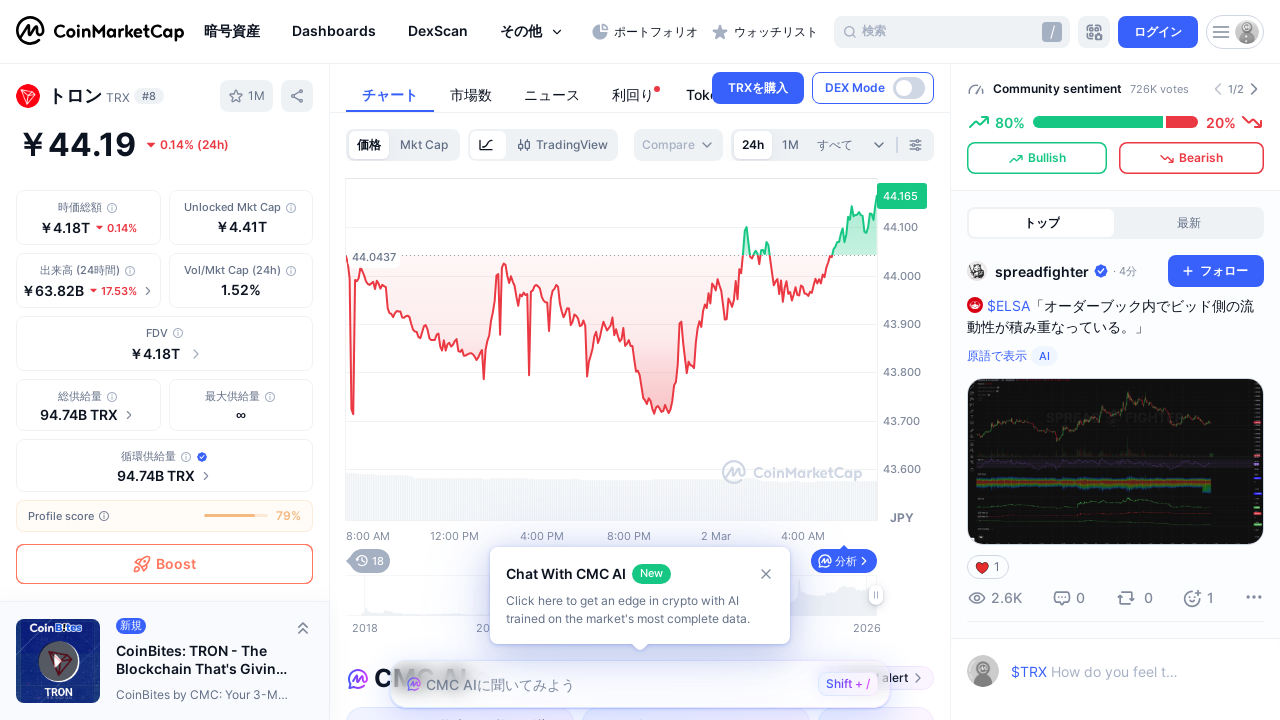

Navigated to CoinMarketCap TRON currency page
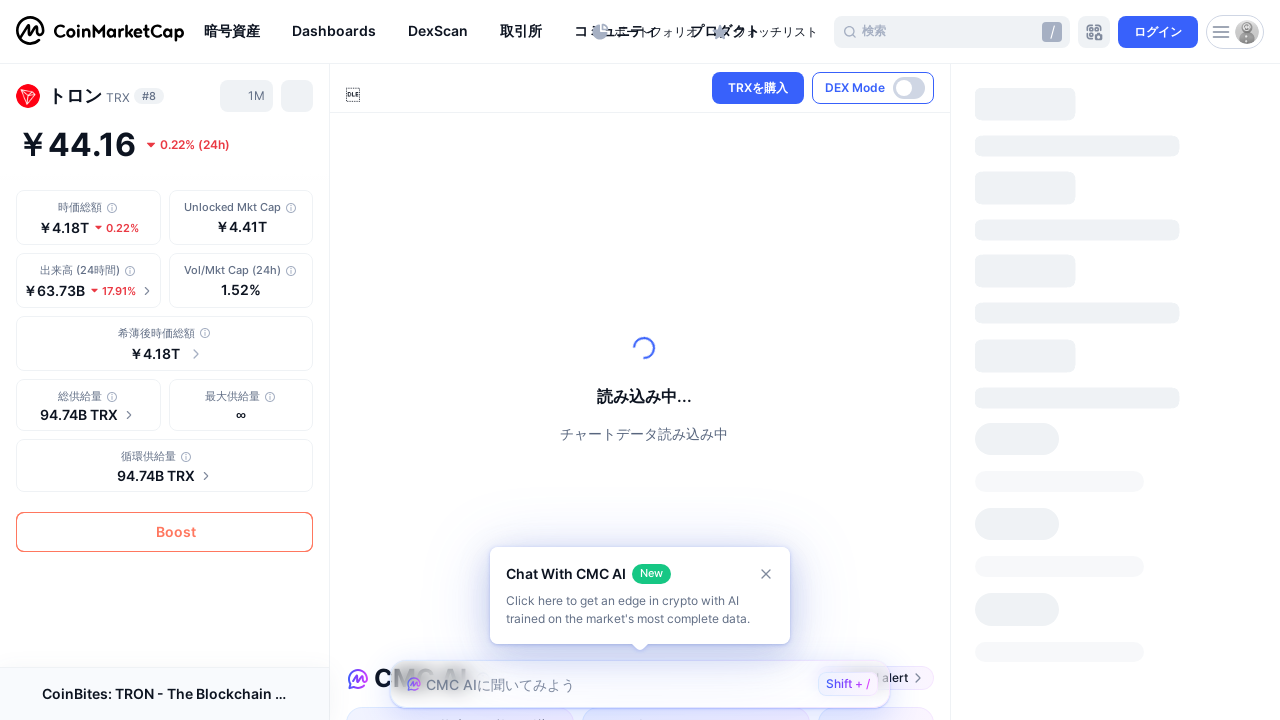

Highcharts SVG chart loaded successfully
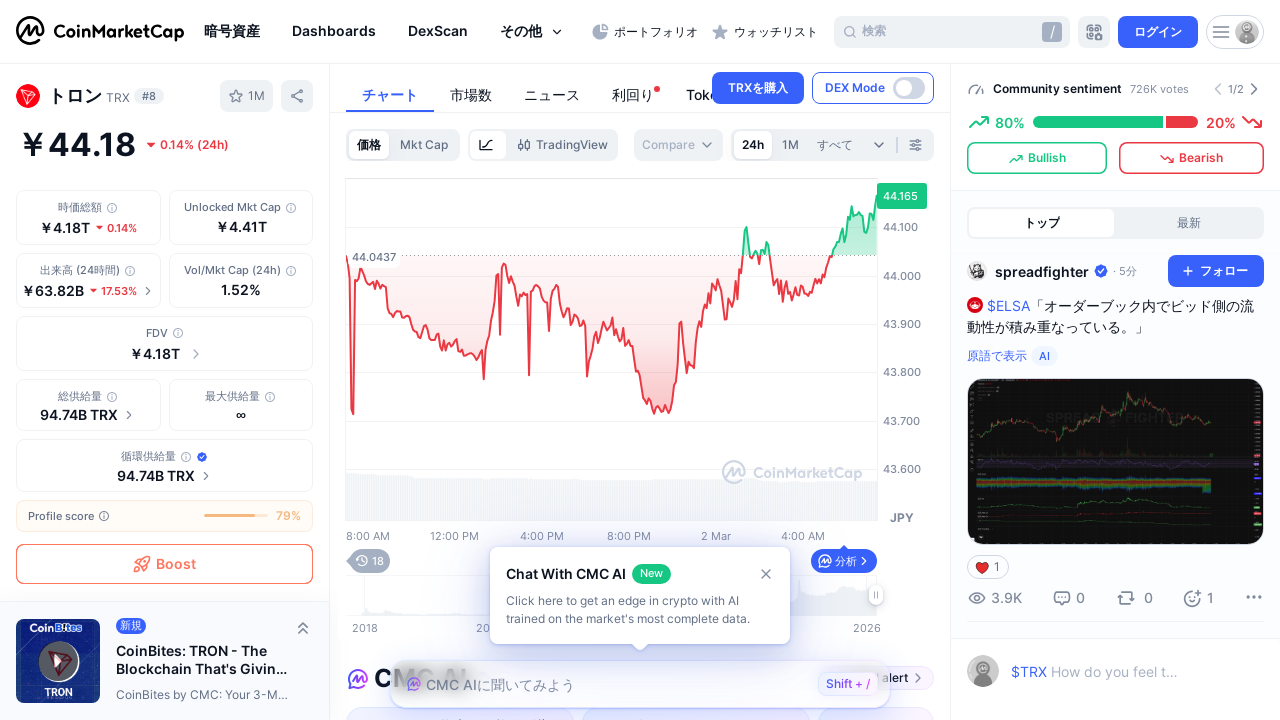

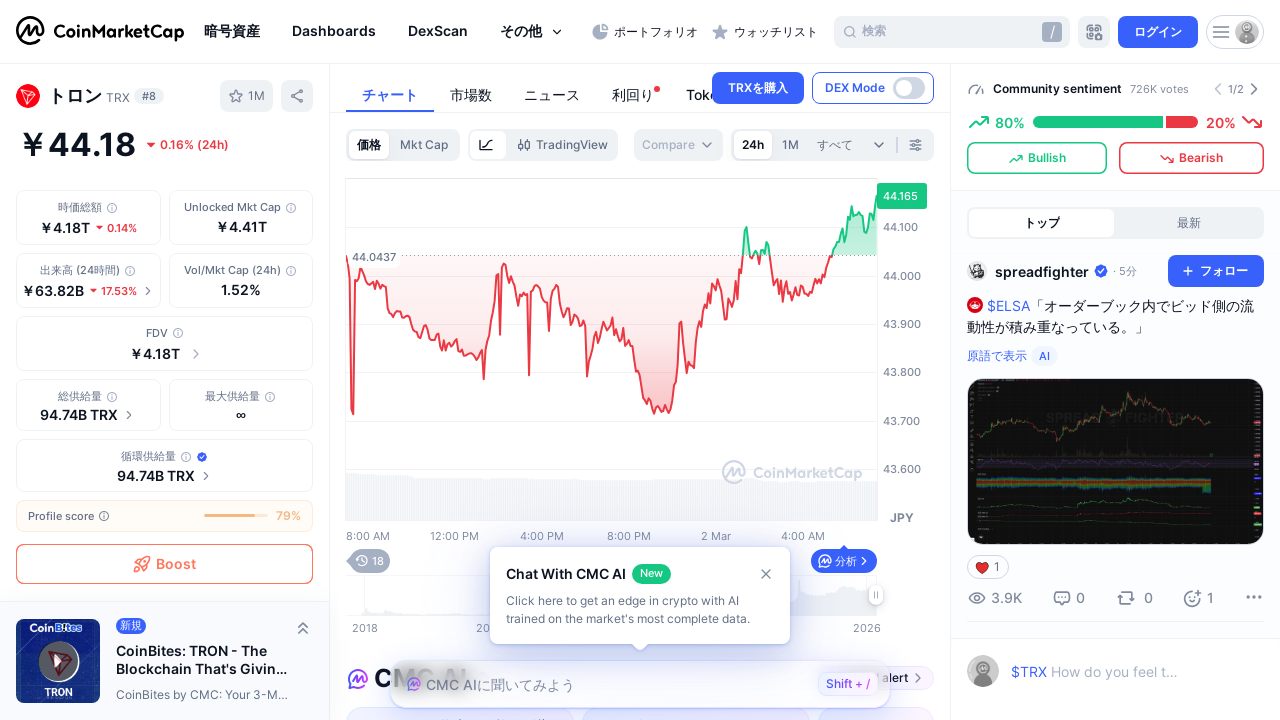